Navigates to Demo Tables page and verifies that the 'Last Name' column is at index 3

Starting URL: http://automationbykrishna.com/#

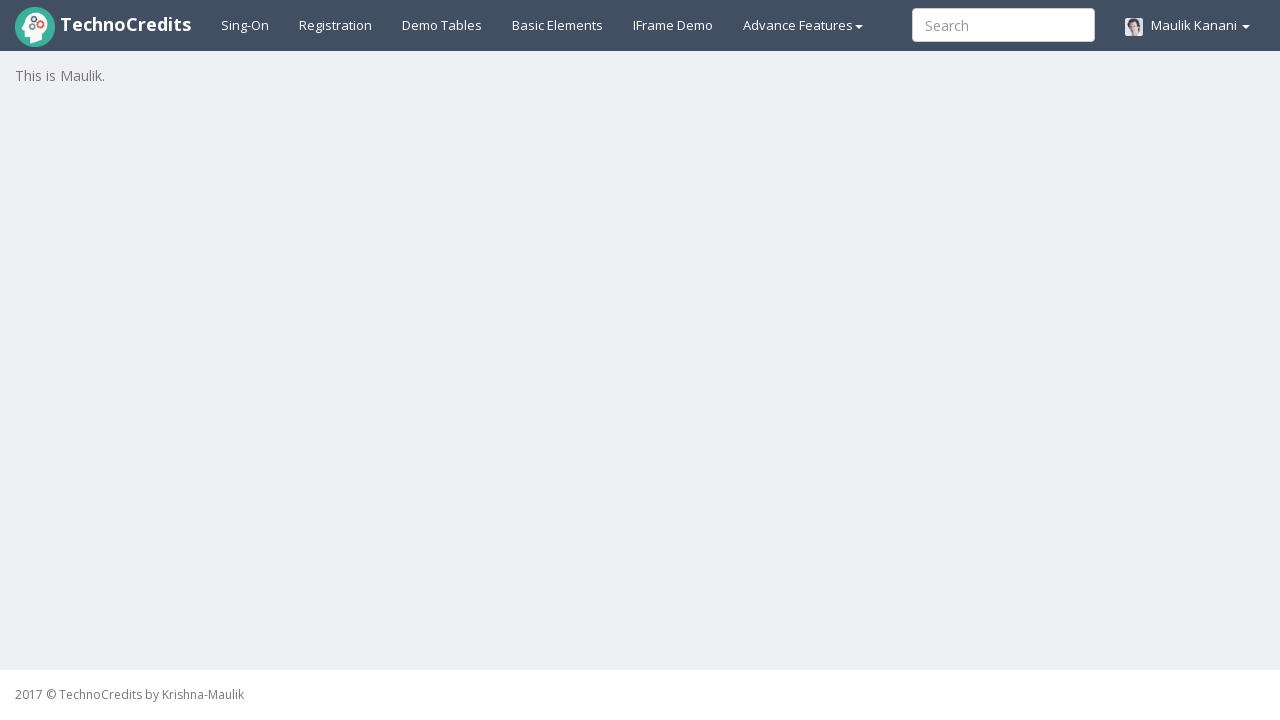

Clicked on Demo Tables link at (442, 25) on text=Demo Tables
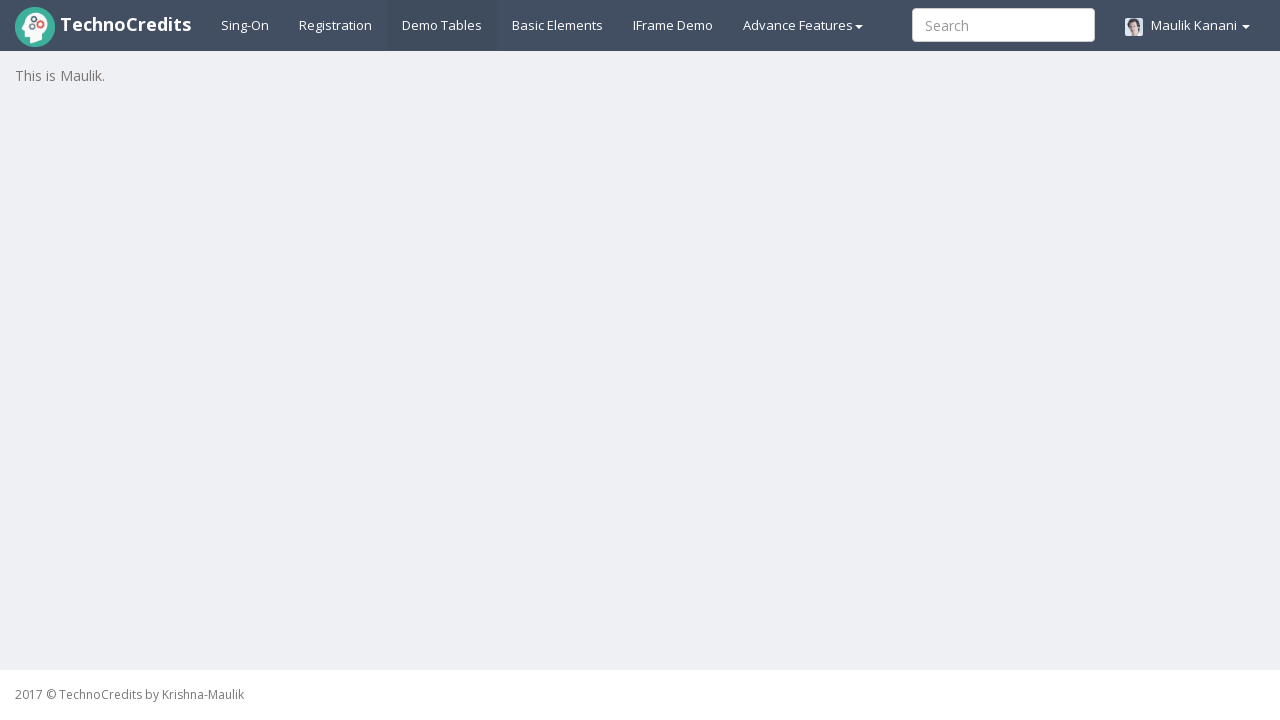

Waited for table#table1 to load
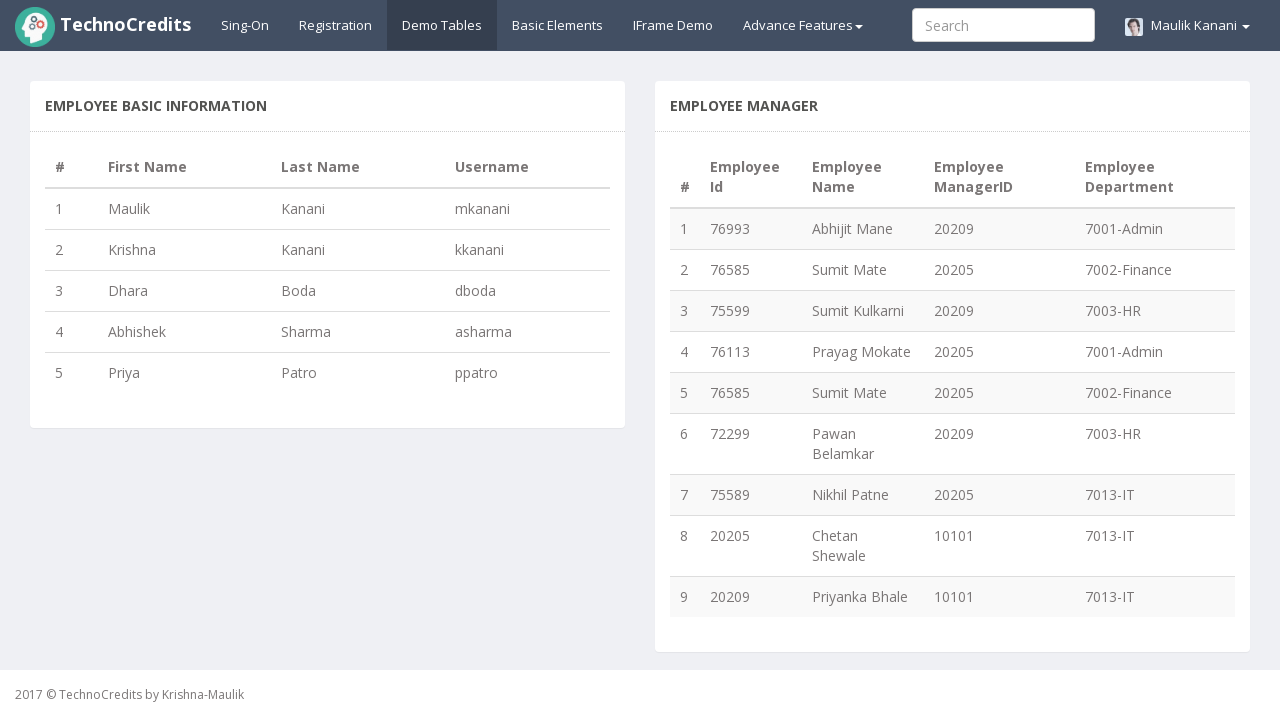

Retrieved all column headers from table
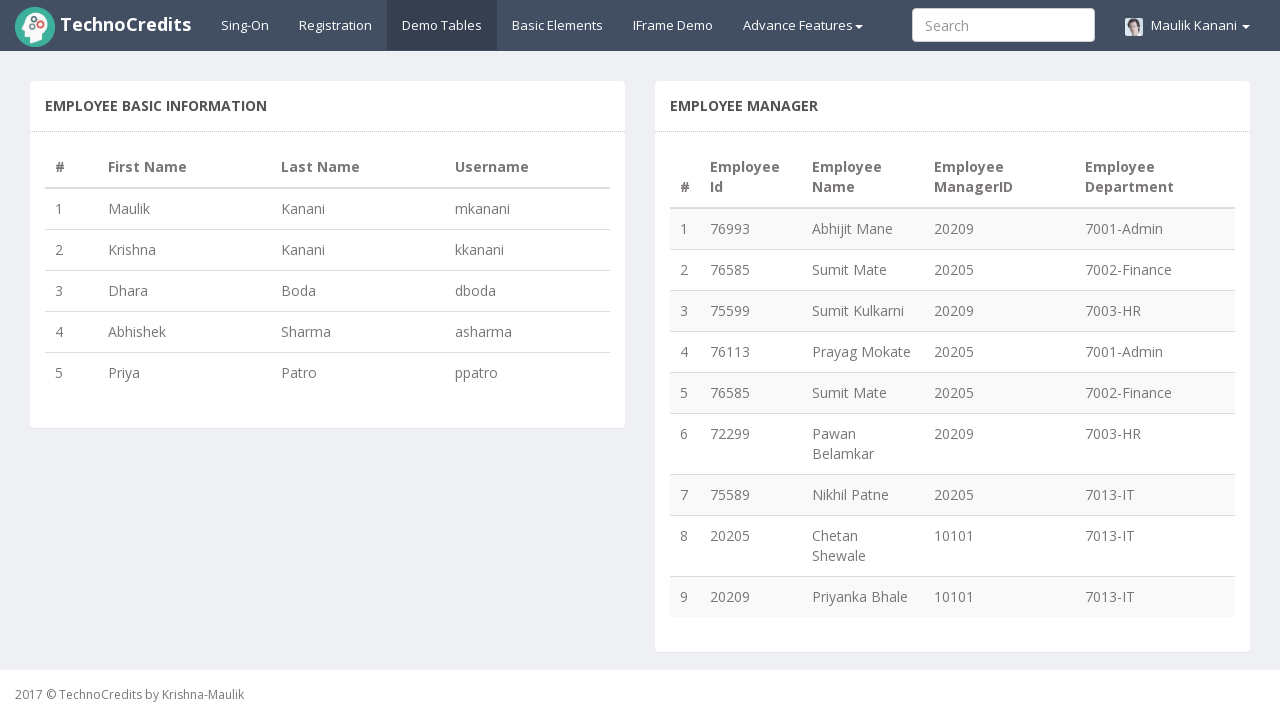

Retrieved text content from column header 1: '#'
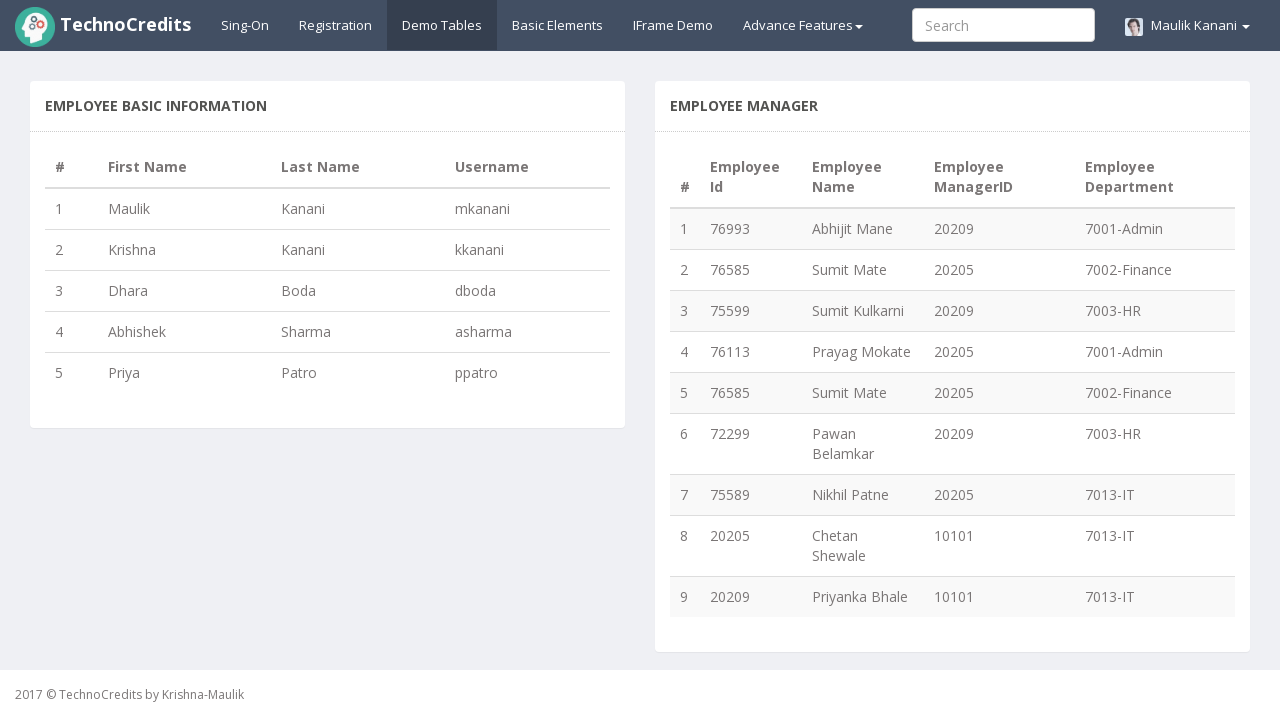

Retrieved text content from column header 2: 'First Name'
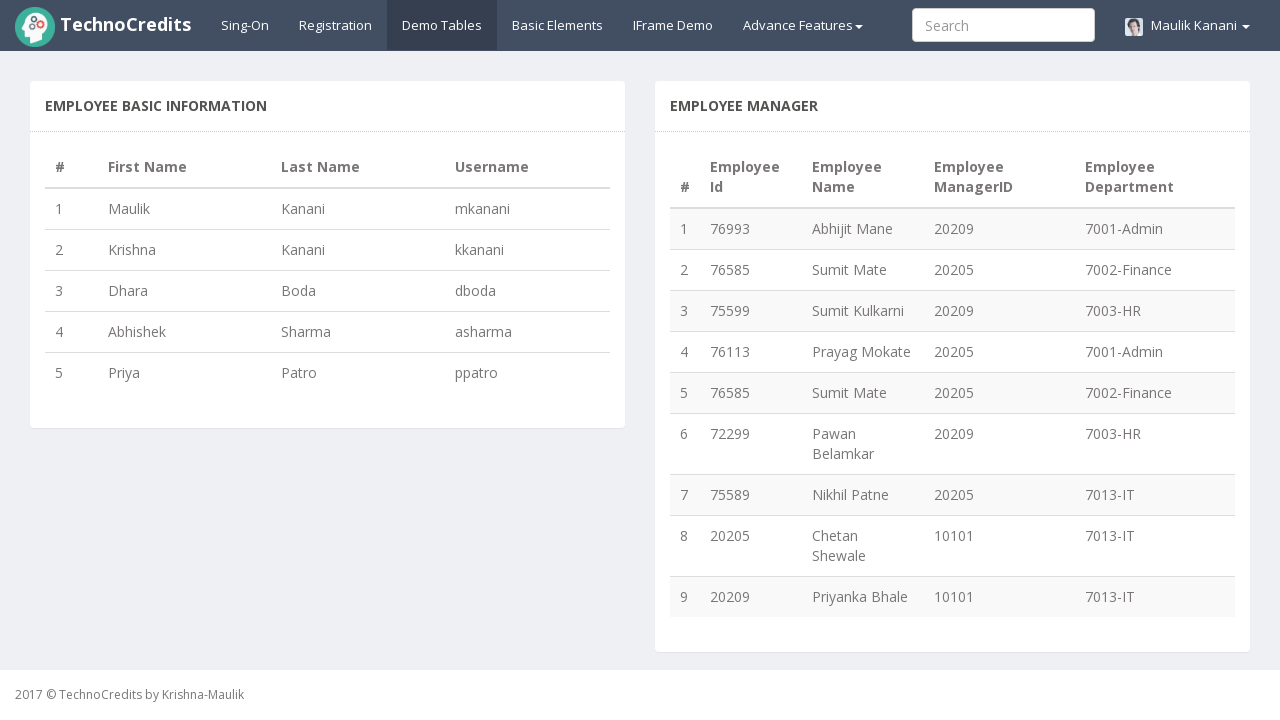

Retrieved text content from column header 3: 'Last Name'
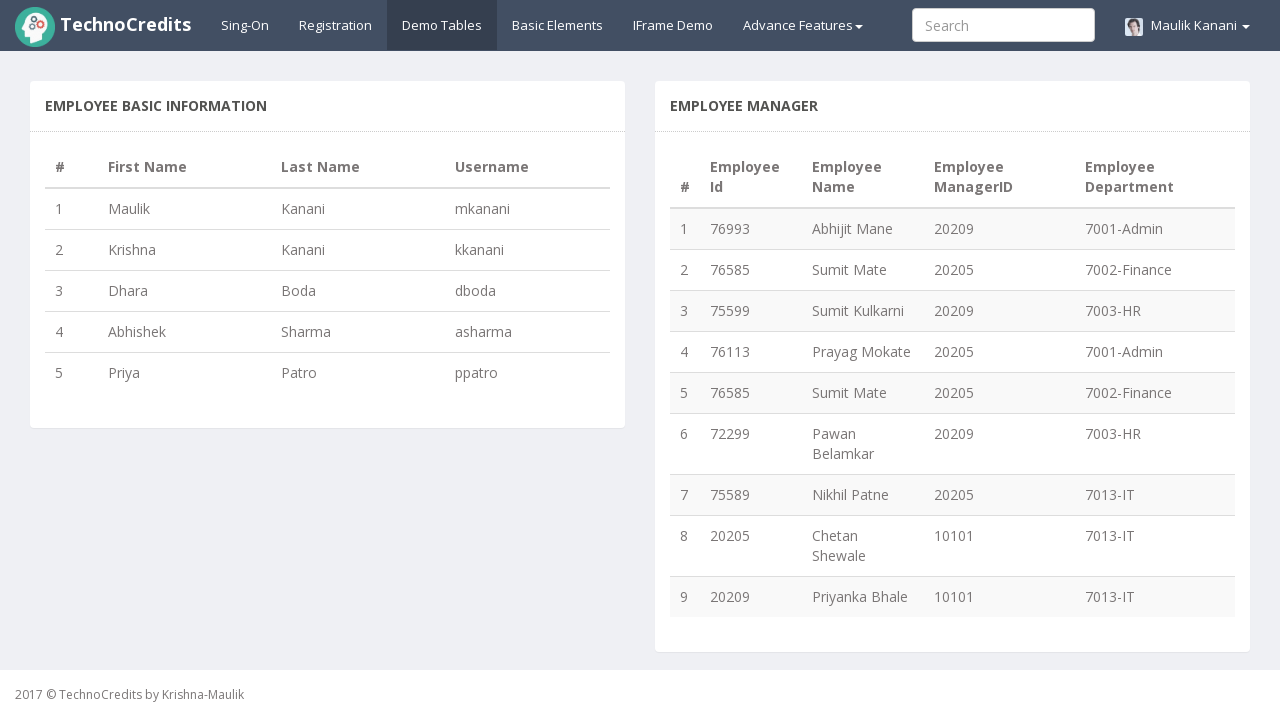

Found 'Last Name' column at index 3
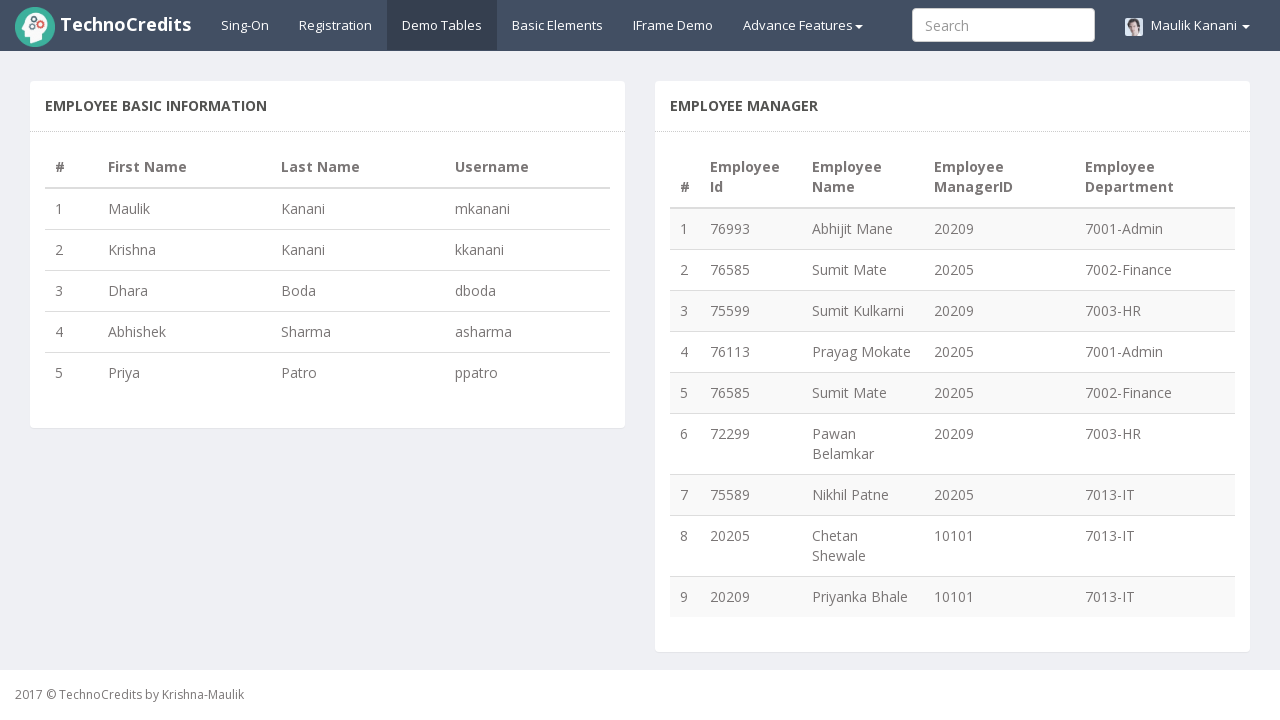

Verified that 'Last Name' column is at index 3
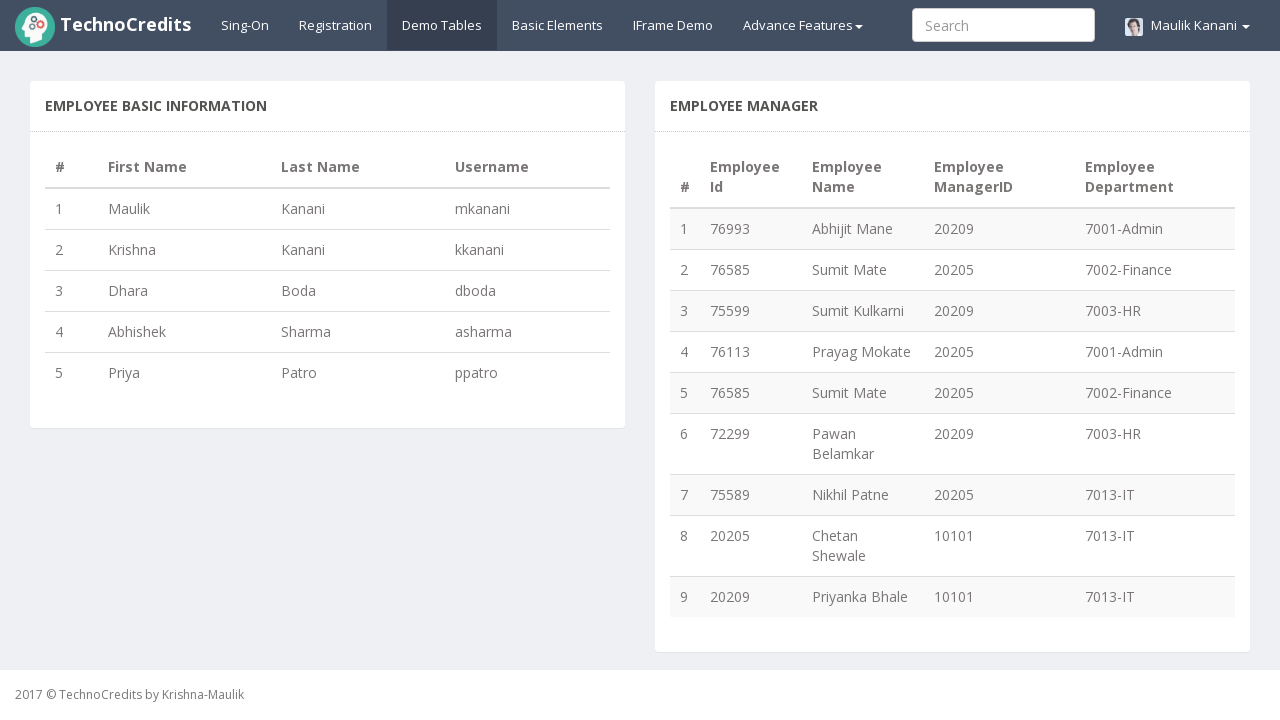

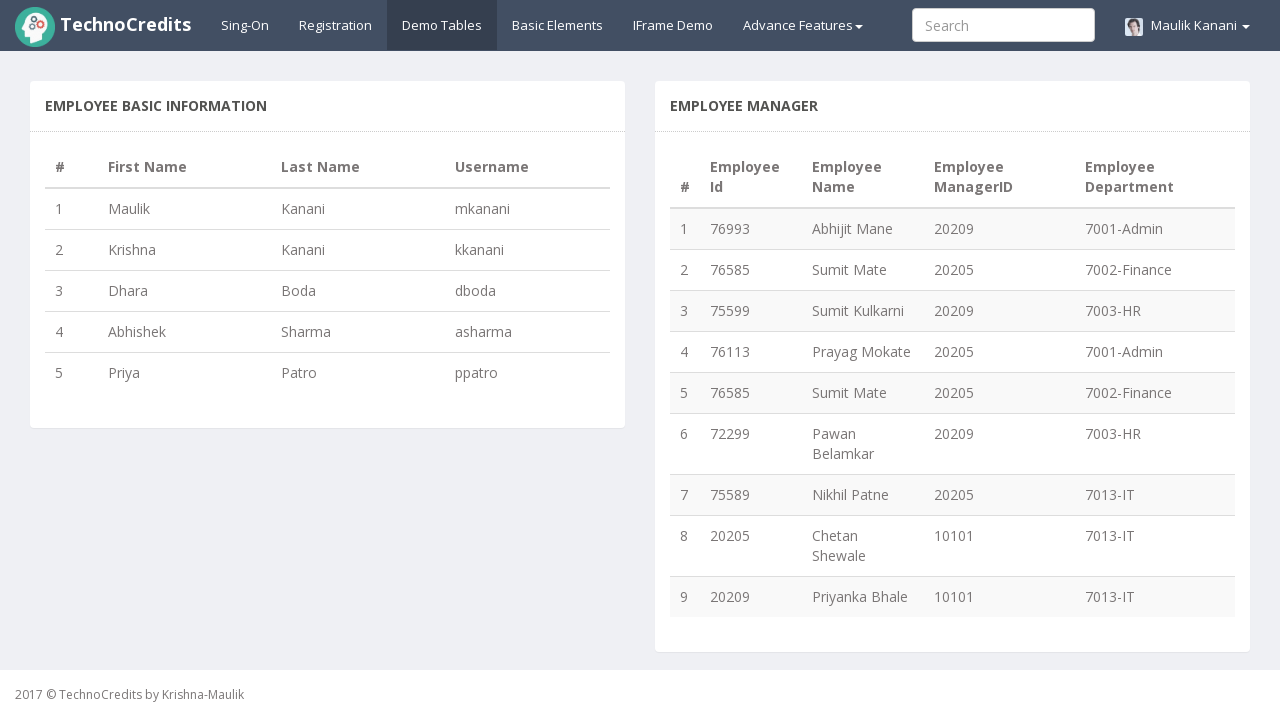